Navigates to a weather information page and waits for it to fully load by waiting for network to be idle

Starting URL: https://kindle.hrincar.eu/weather/index.html?city=&lat=40.785027&lon=-73.974510&utcOffset=&lang=en&rotation=none&units=imperial&tempType=actual&night=off&appId=

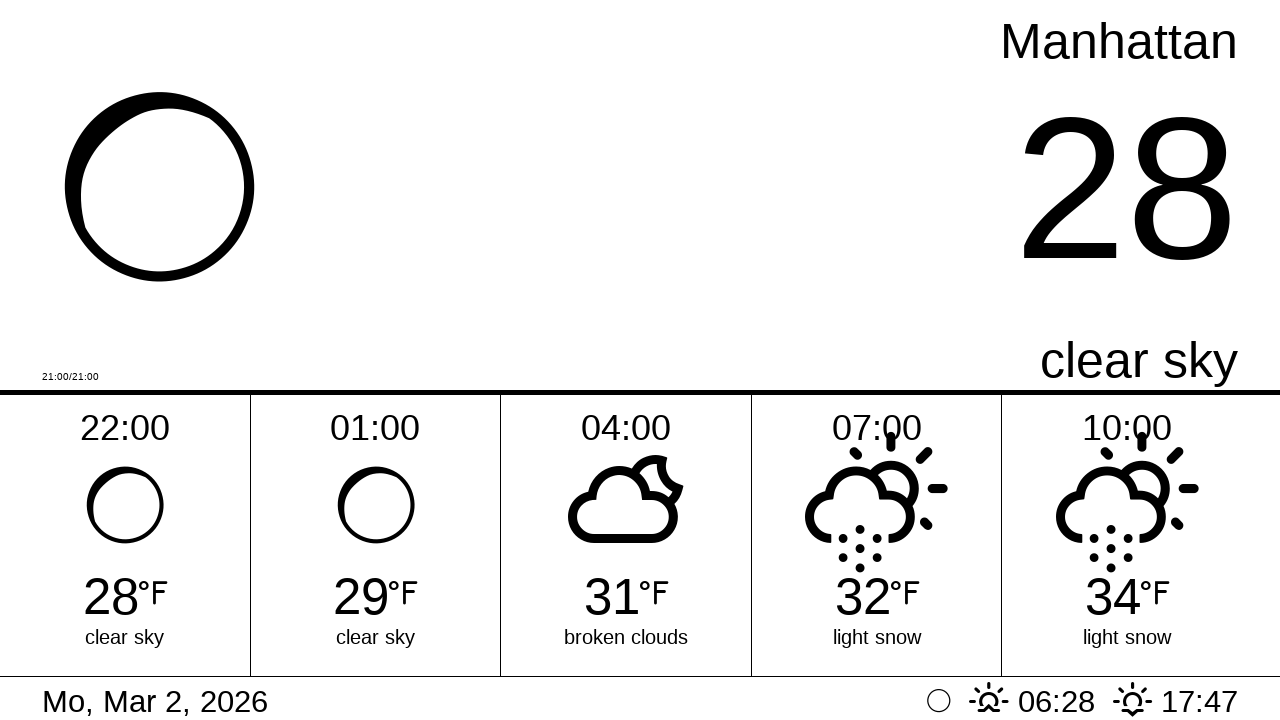

Navigated to Kindle weather page for New York coordinates
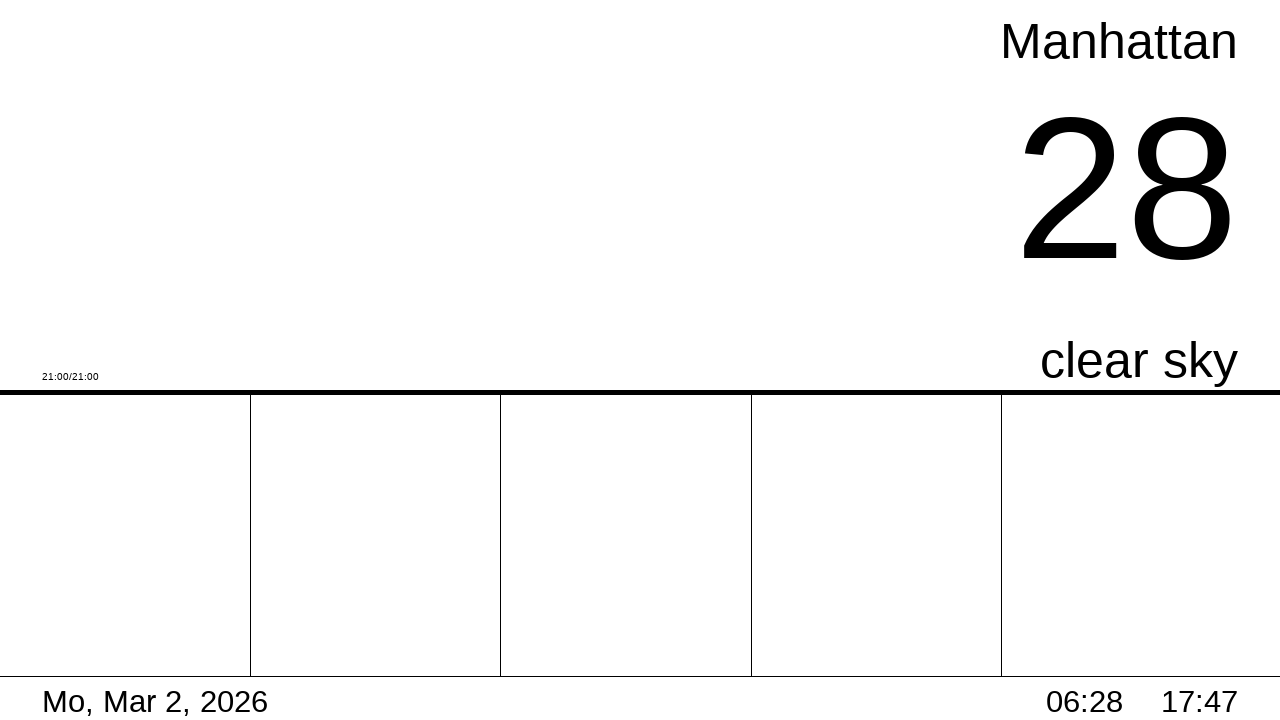

Weather page fully loaded with network idle
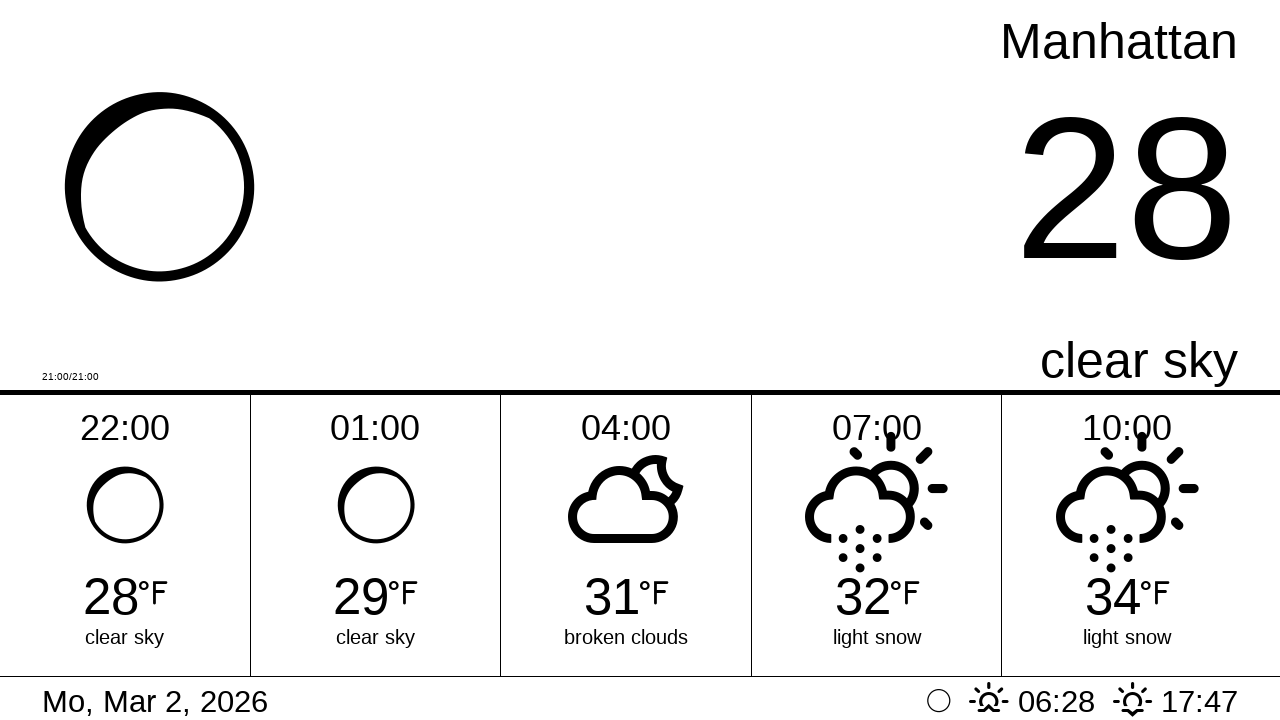

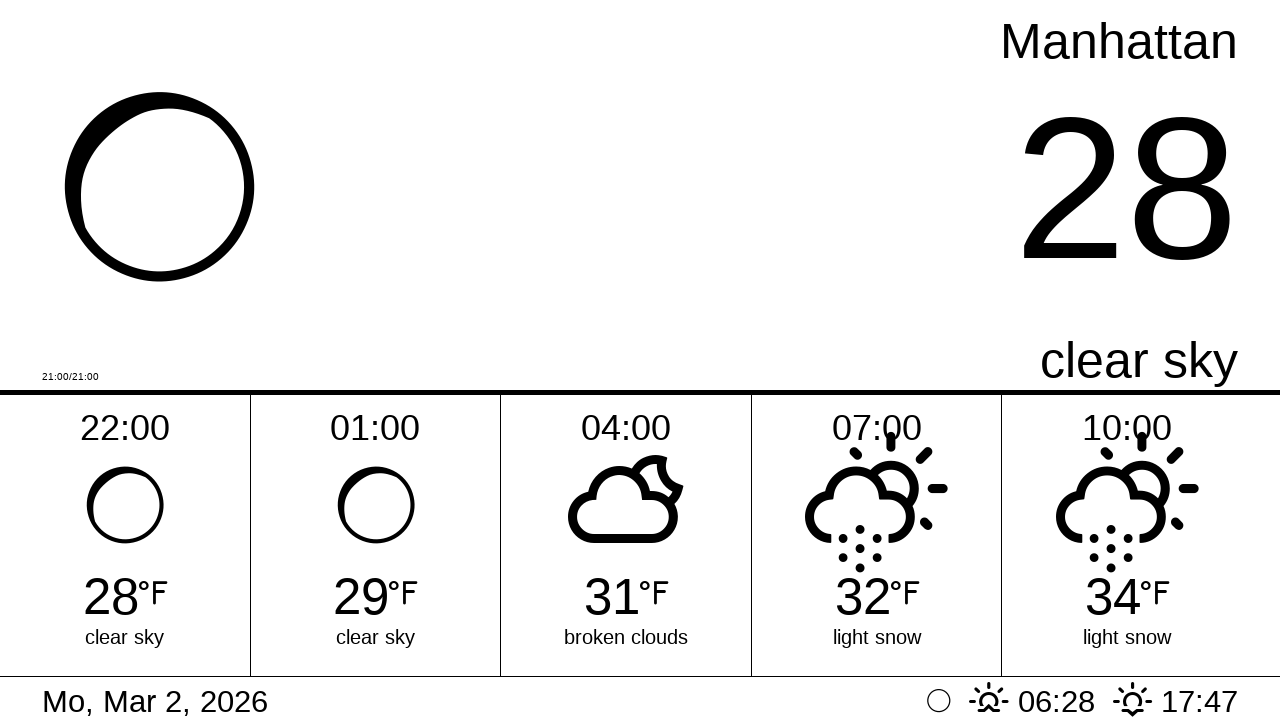